Tests checkbox interaction by checking the first checkbox and unchecking the second checkbox, then verifying their states

Starting URL: https://the-internet.herokuapp.com/checkboxes

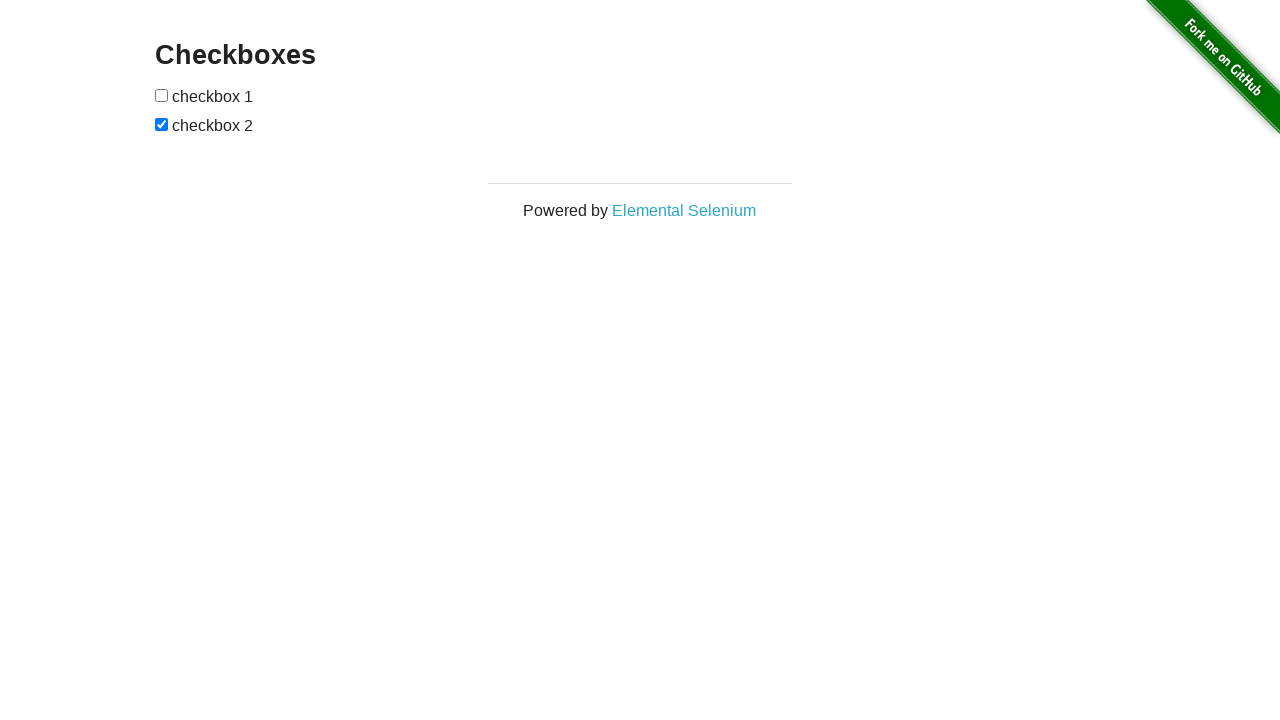

Waited for checkboxes to load on the page
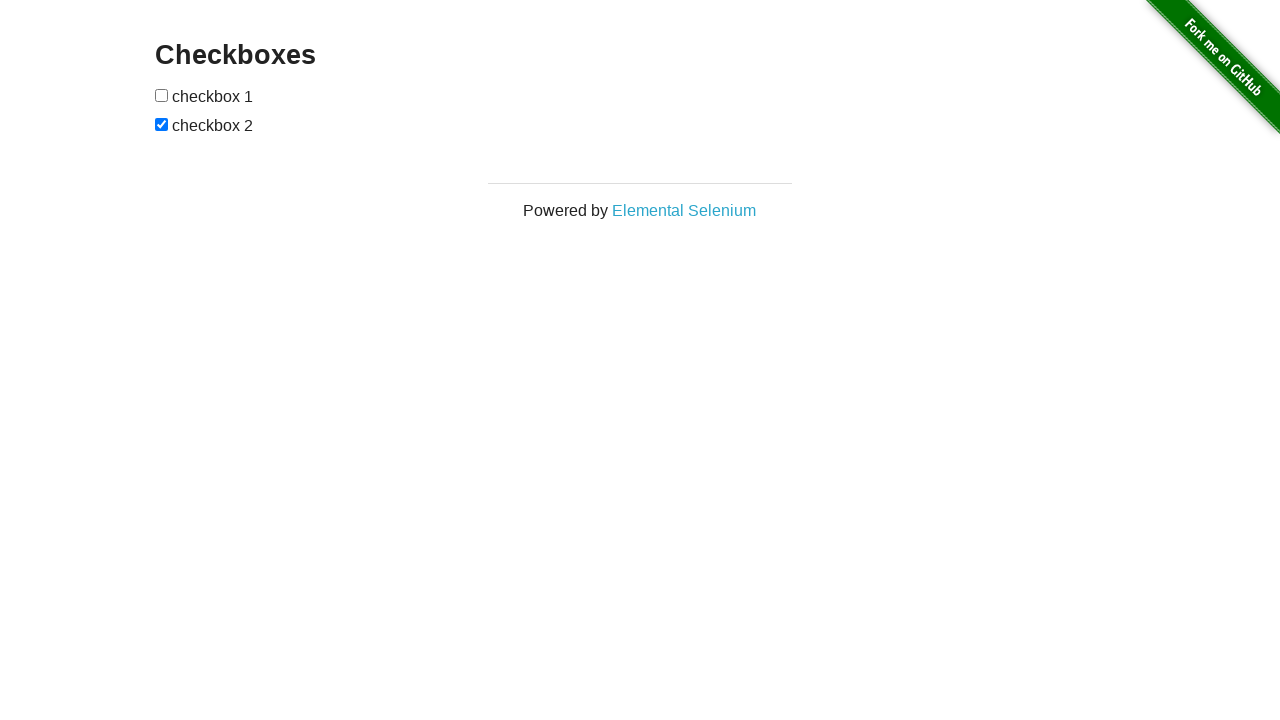

Checked the first checkbox at (162, 95) on input[type='checkbox'] >> nth=0
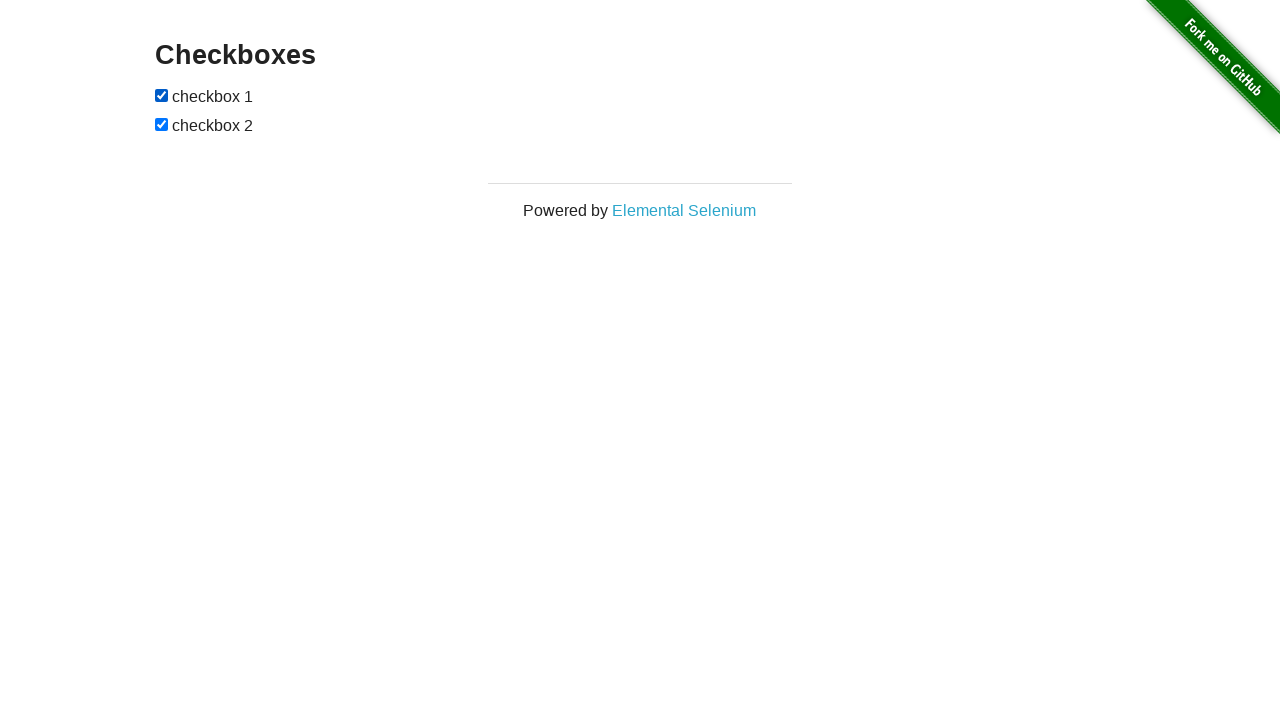

Unchecked the second checkbox at (162, 124) on input[type='checkbox'] >> nth=1
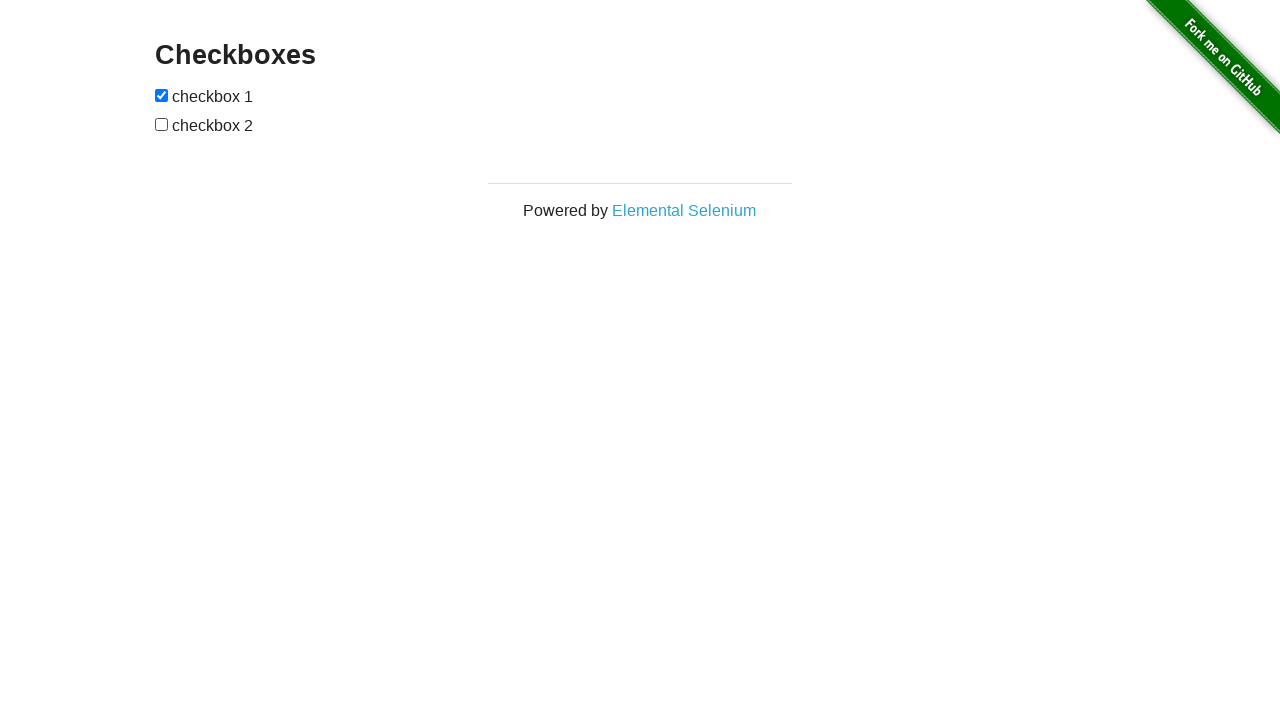

Verified that the first checkbox is checked
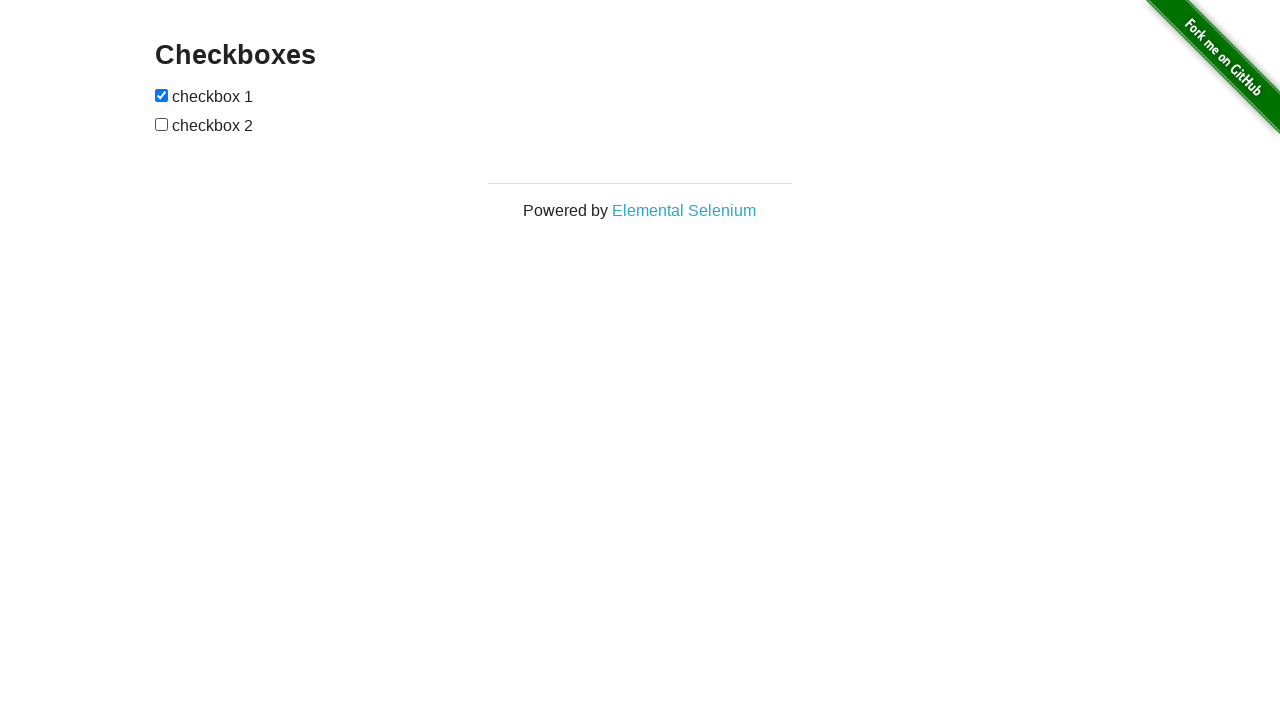

Verified that the second checkbox is unchecked
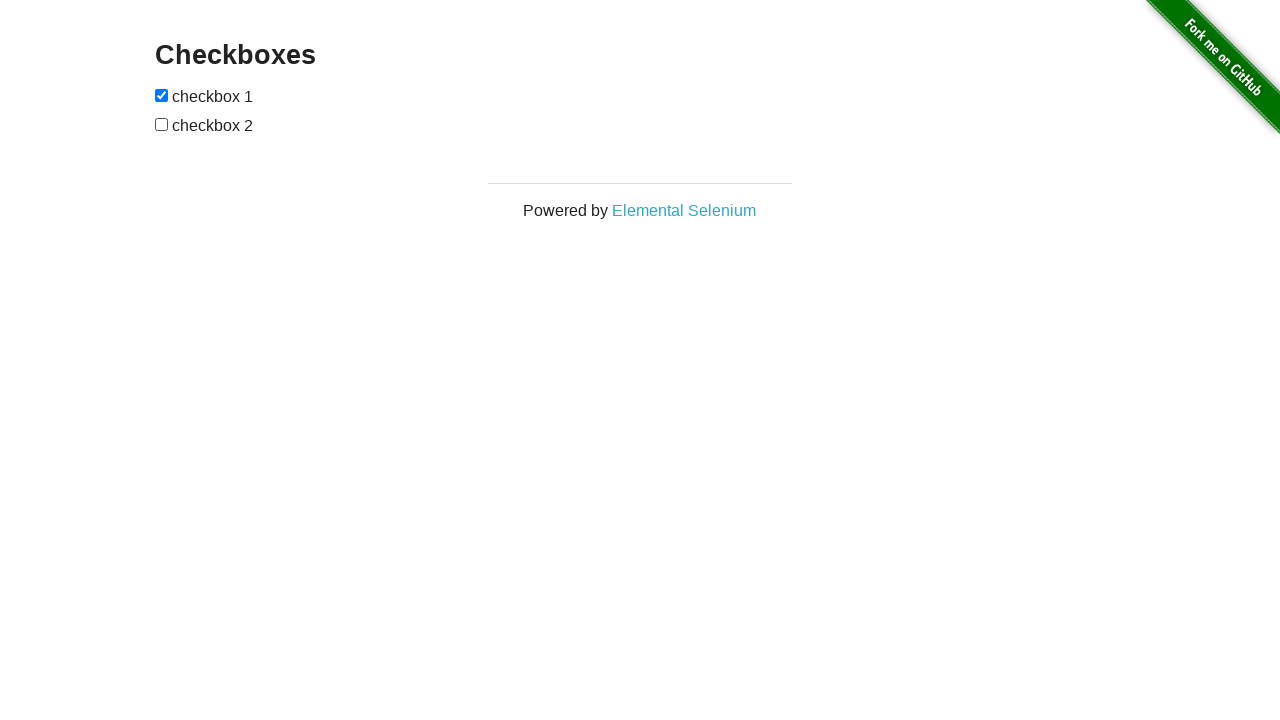

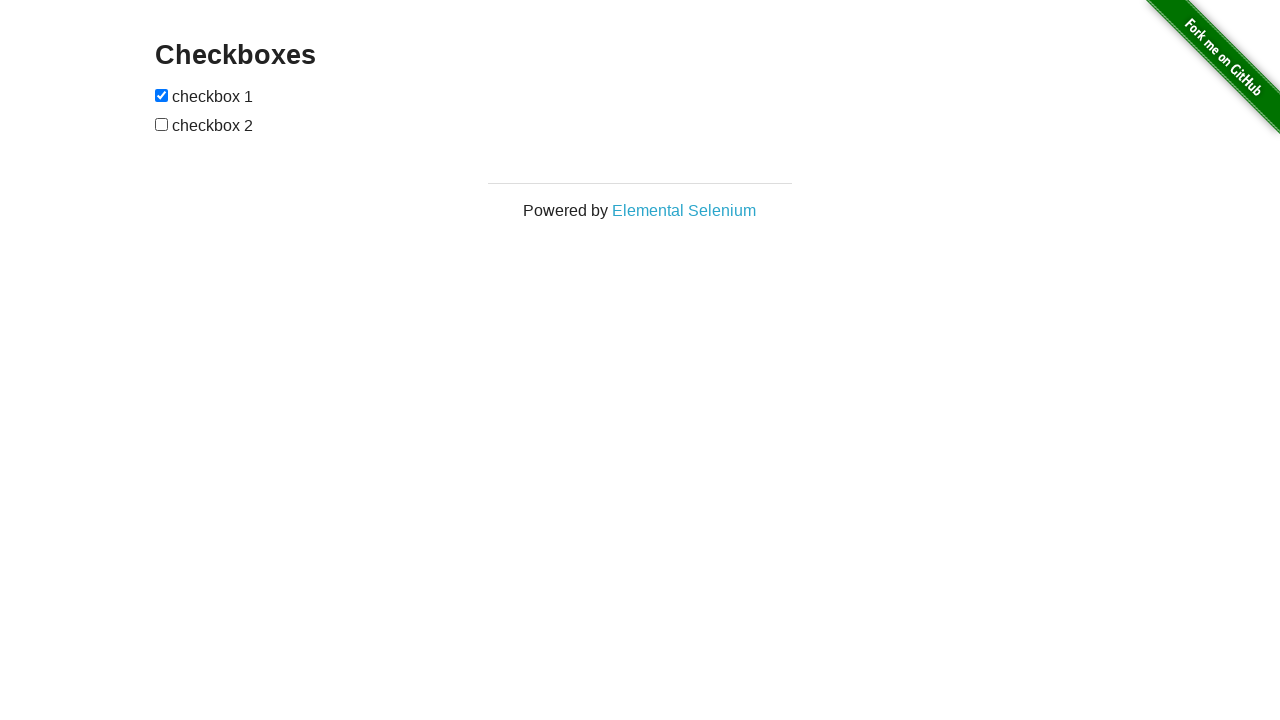